Verifies that the "Log In" button on the NextBaseCRM login page displays the expected text "Log In" by checking the value attribute of the submit button.

Starting URL: https://login1.nextbasecrm.com/

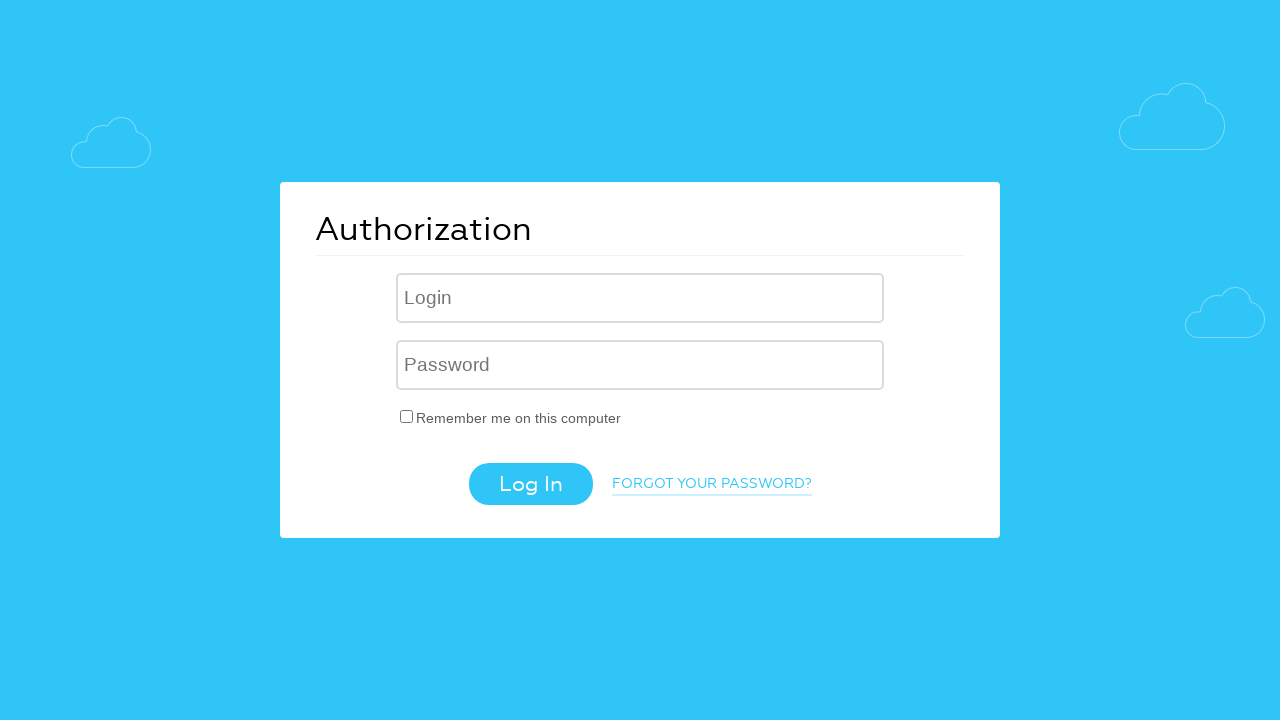

Navigated to NextBaseCRM login page
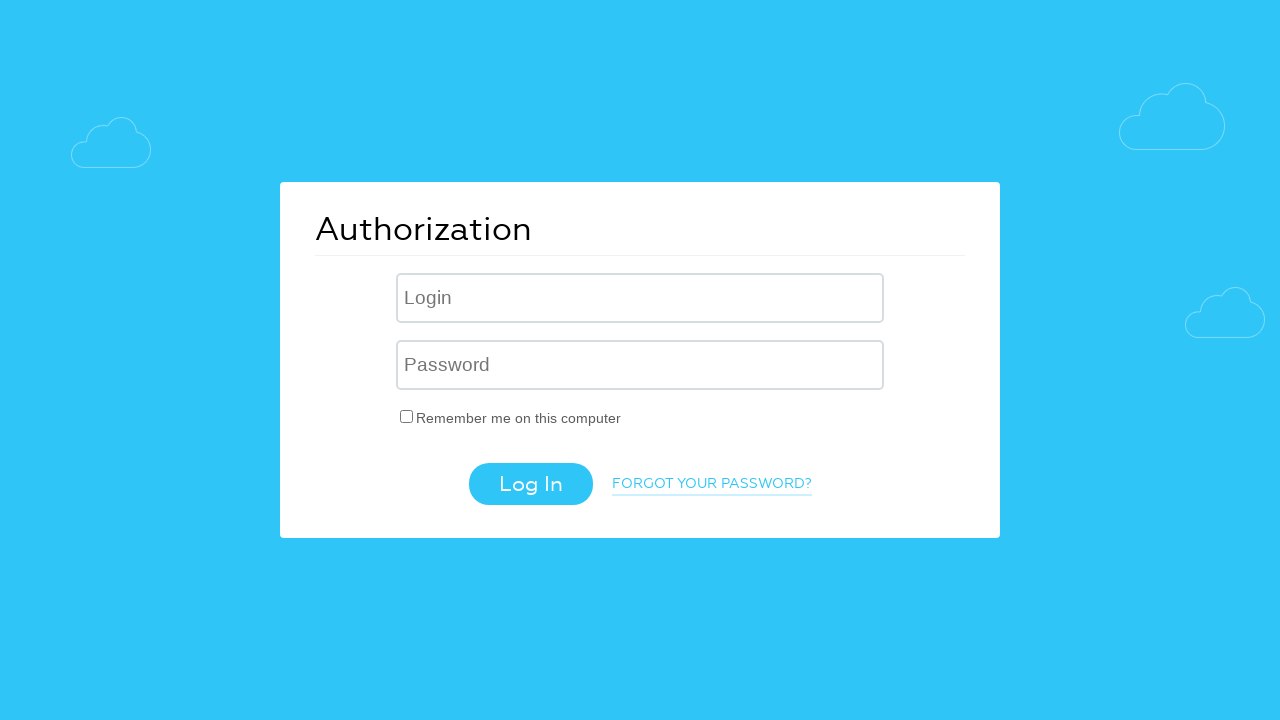

Located the Log In button using CSS selector
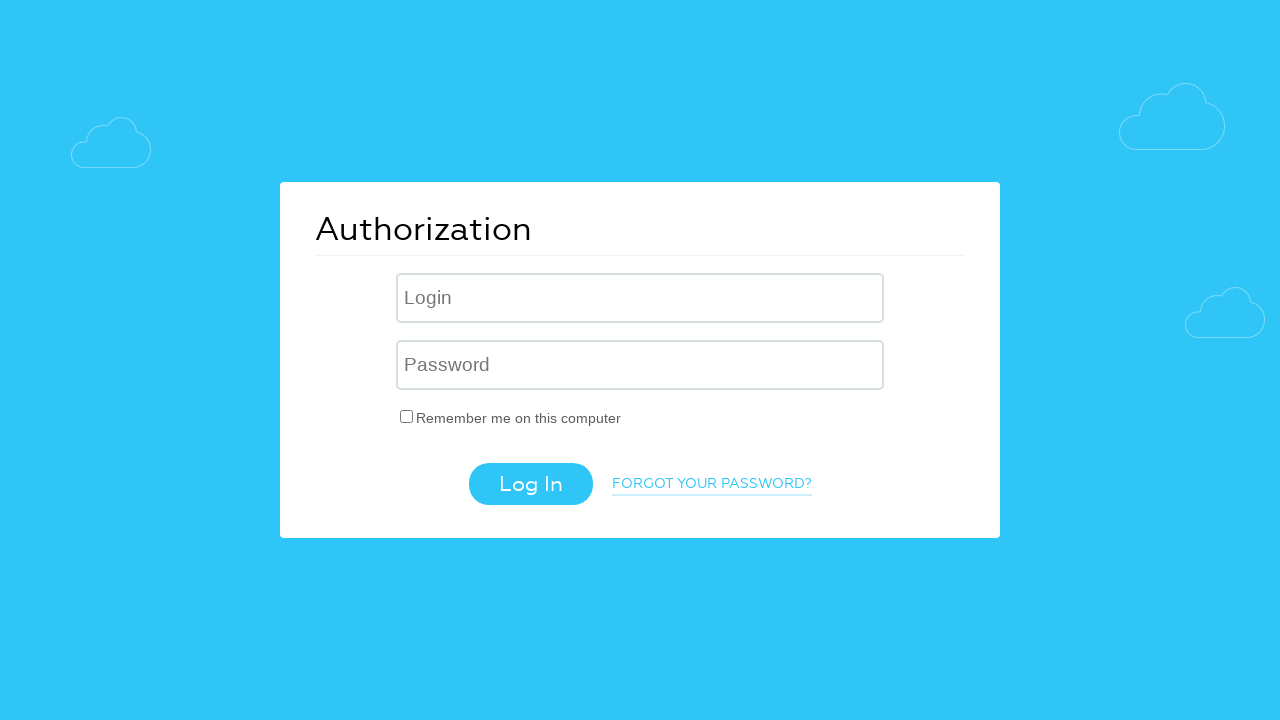

Retrieved value attribute from Log In button: 'Log In'
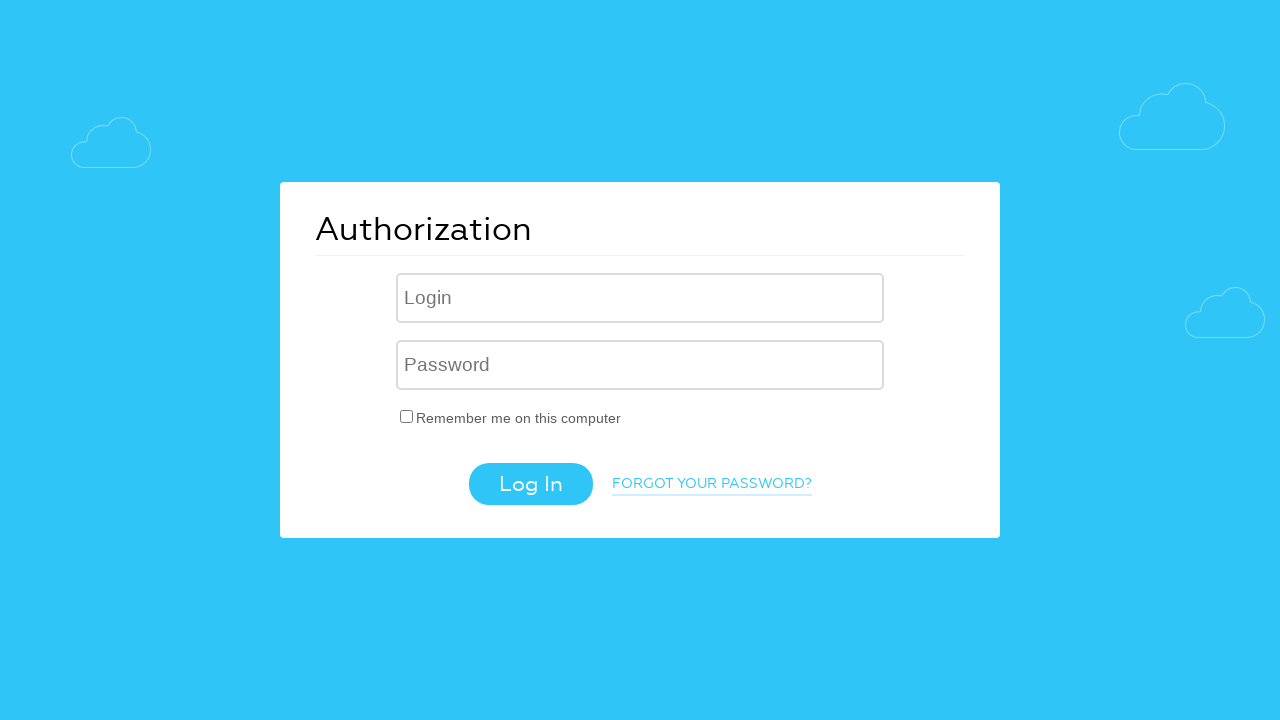

Assertion passed: Log In button displays expected text 'Log In'
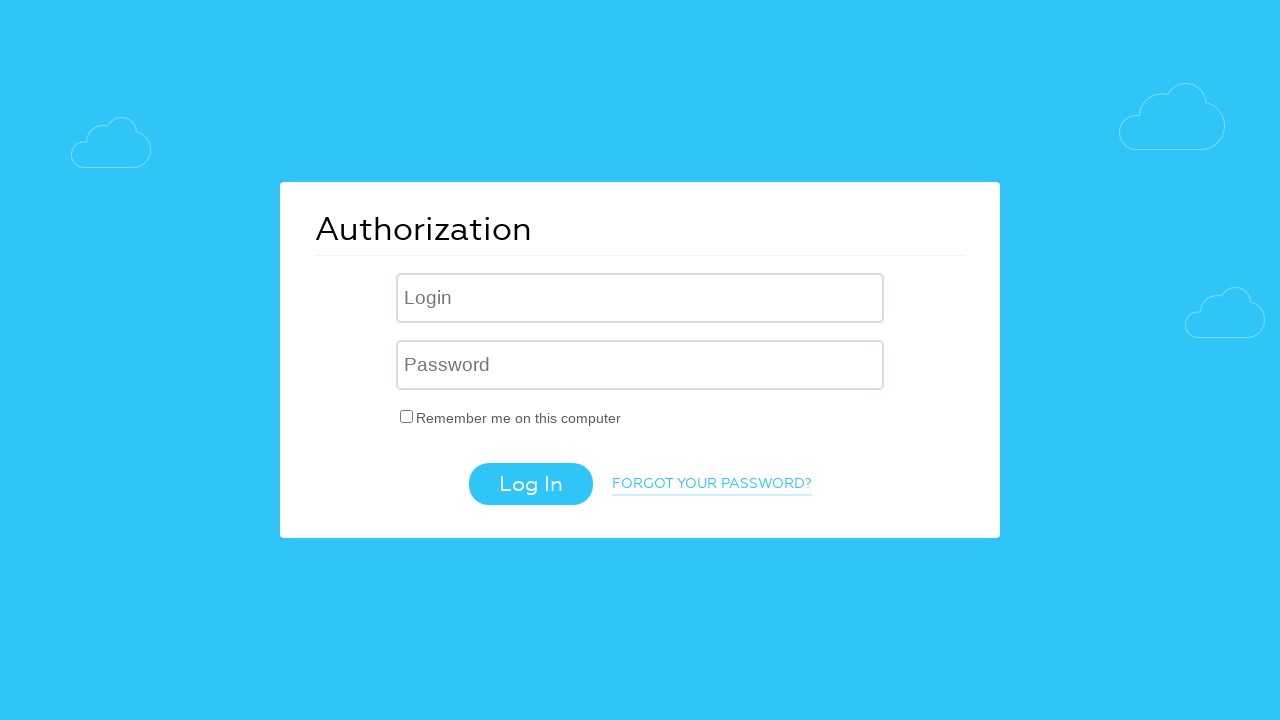

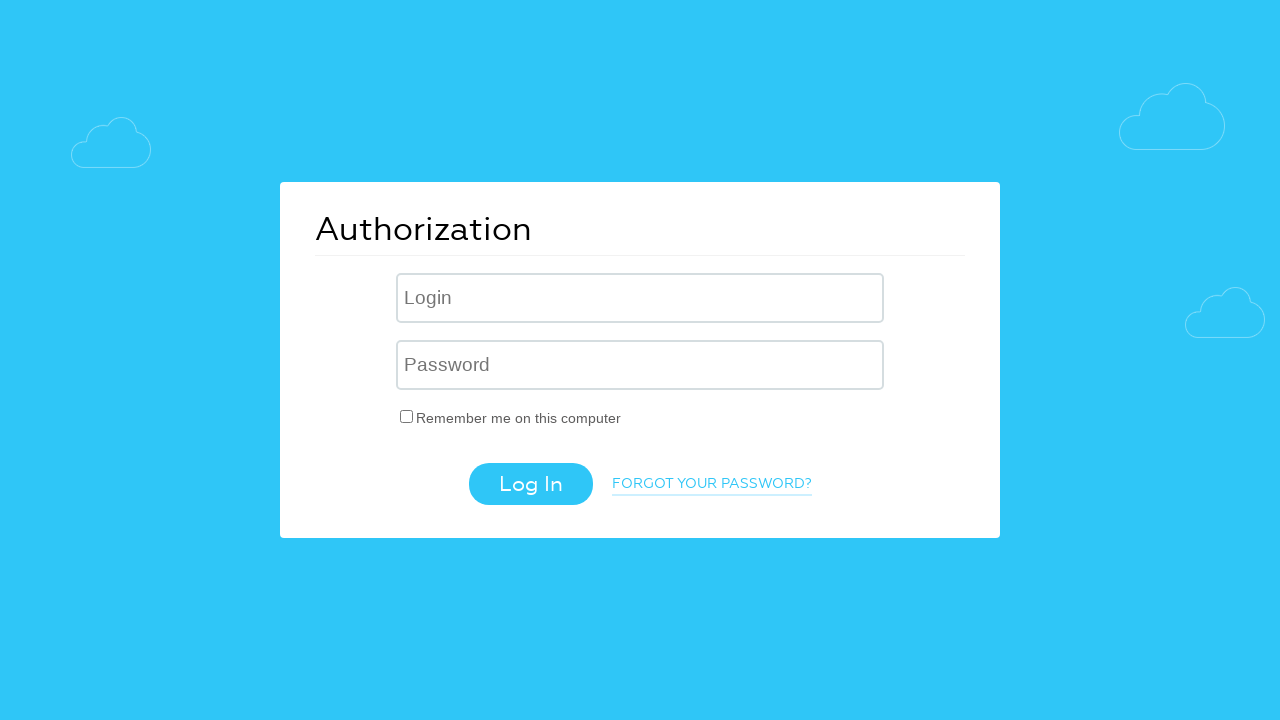